Tests clearing the complete state of all items by checking then unchecking the toggle all

Starting URL: https://demo.playwright.dev/todomvc

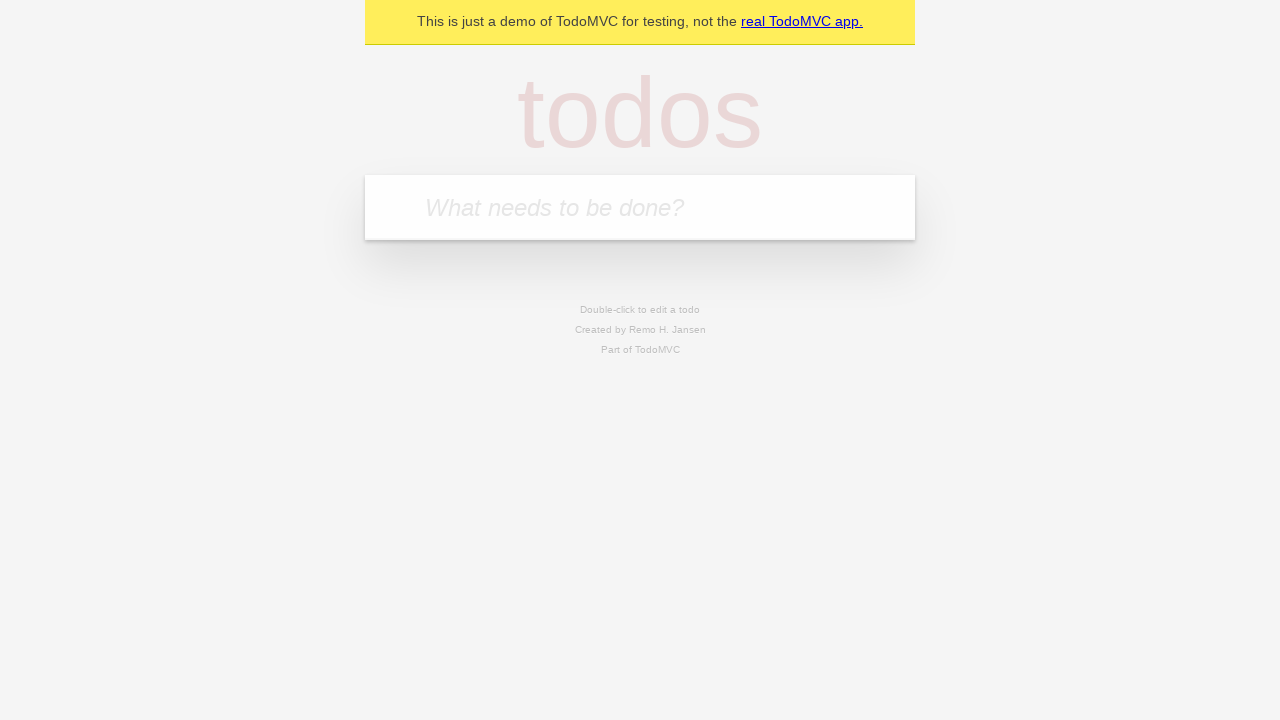

Filled todo input with 'buy some cheese' on internal:attr=[placeholder="What needs to be done?"i]
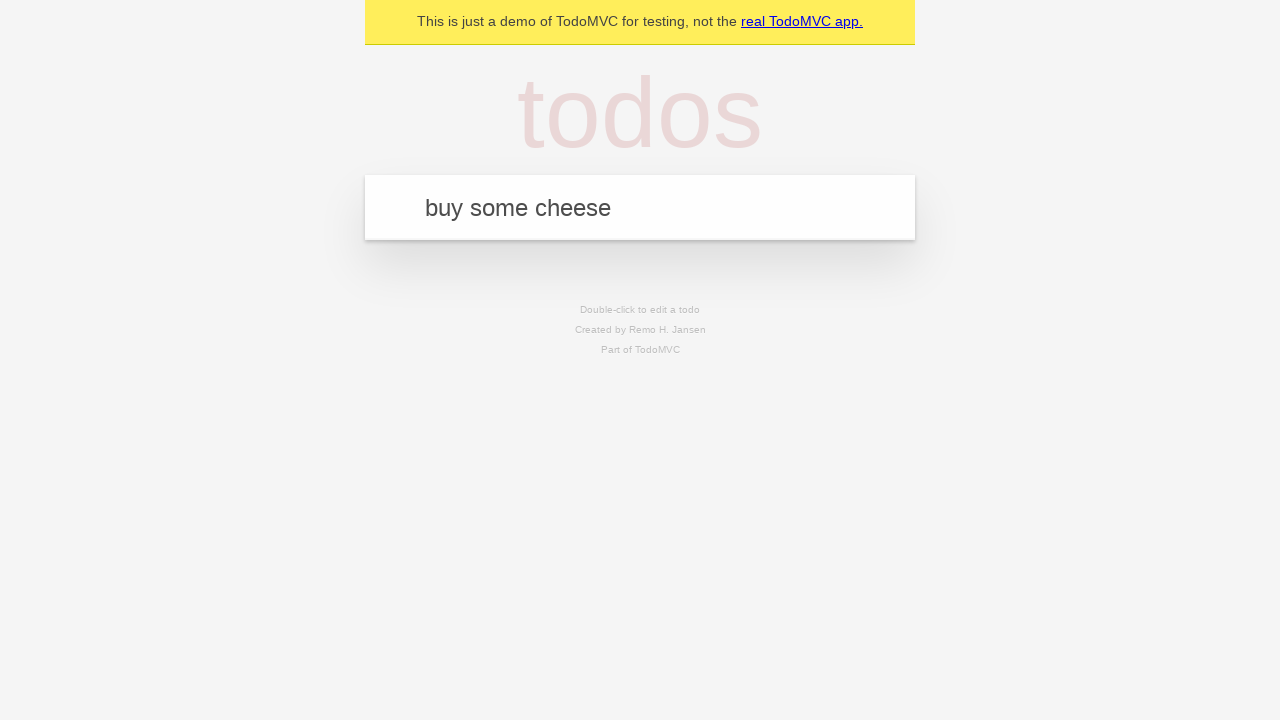

Pressed Enter to create todo 'buy some cheese' on internal:attr=[placeholder="What needs to be done?"i]
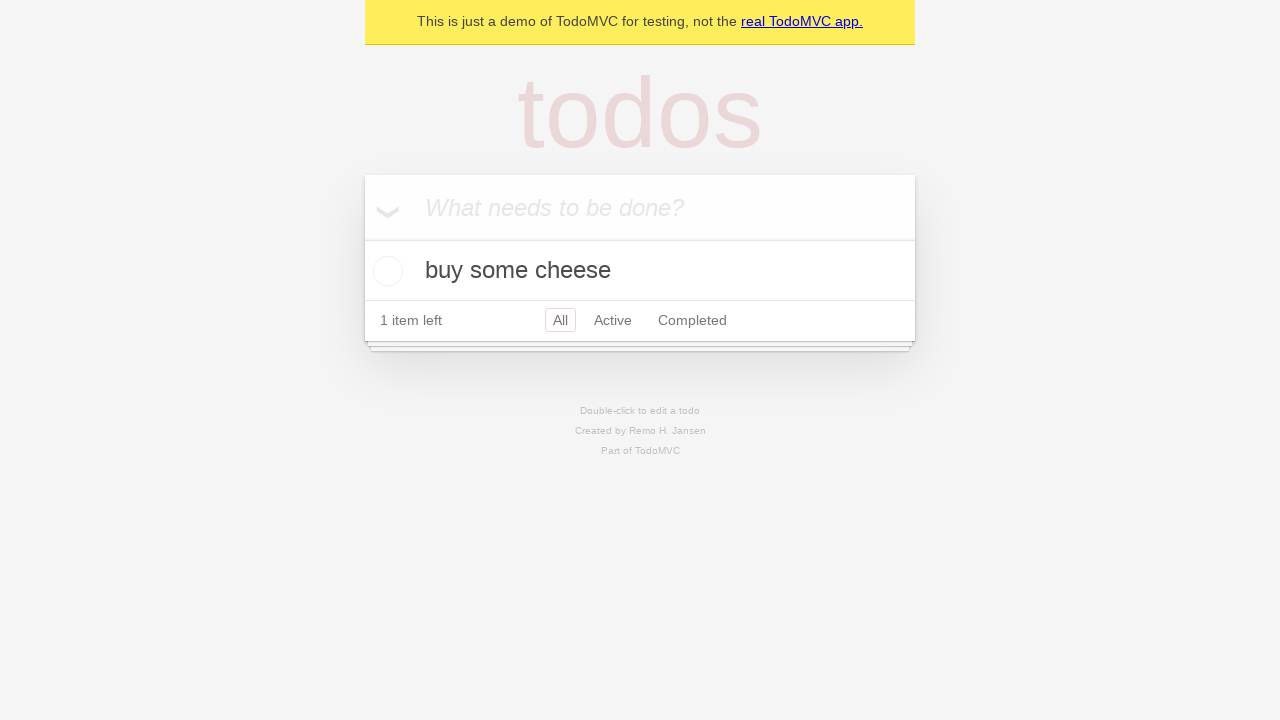

Filled todo input with 'feed the cat' on internal:attr=[placeholder="What needs to be done?"i]
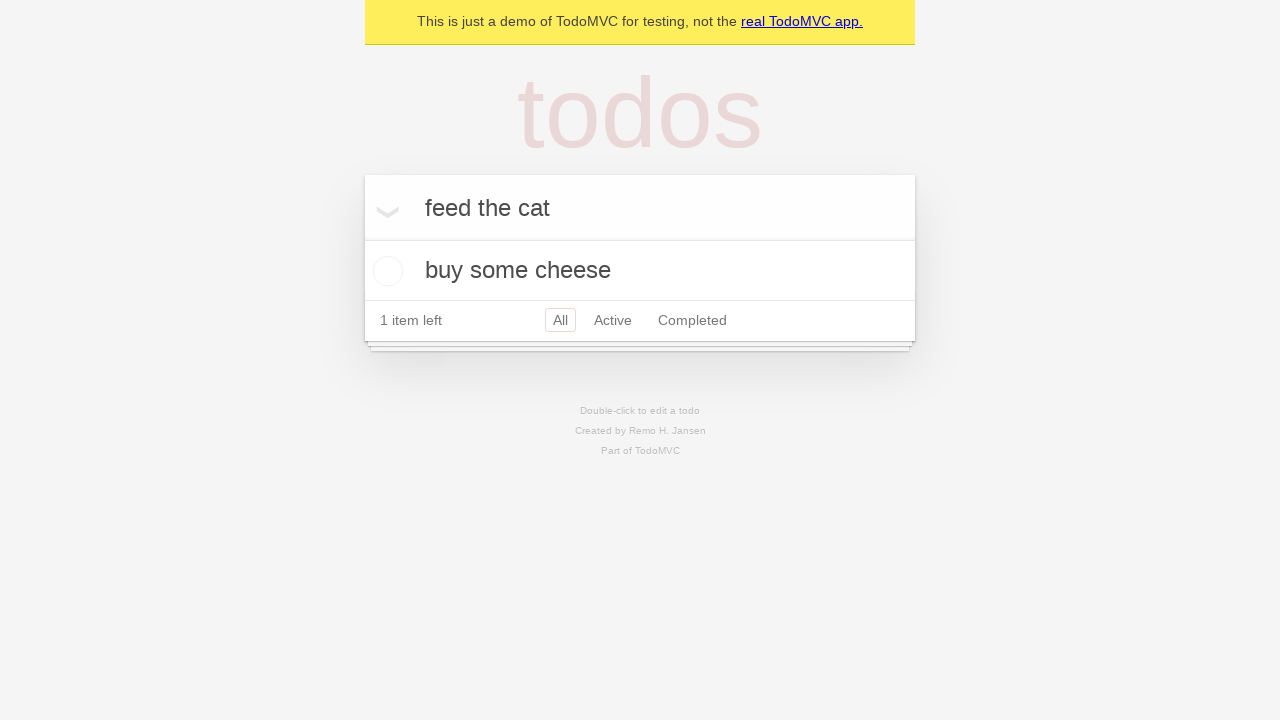

Pressed Enter to create todo 'feed the cat' on internal:attr=[placeholder="What needs to be done?"i]
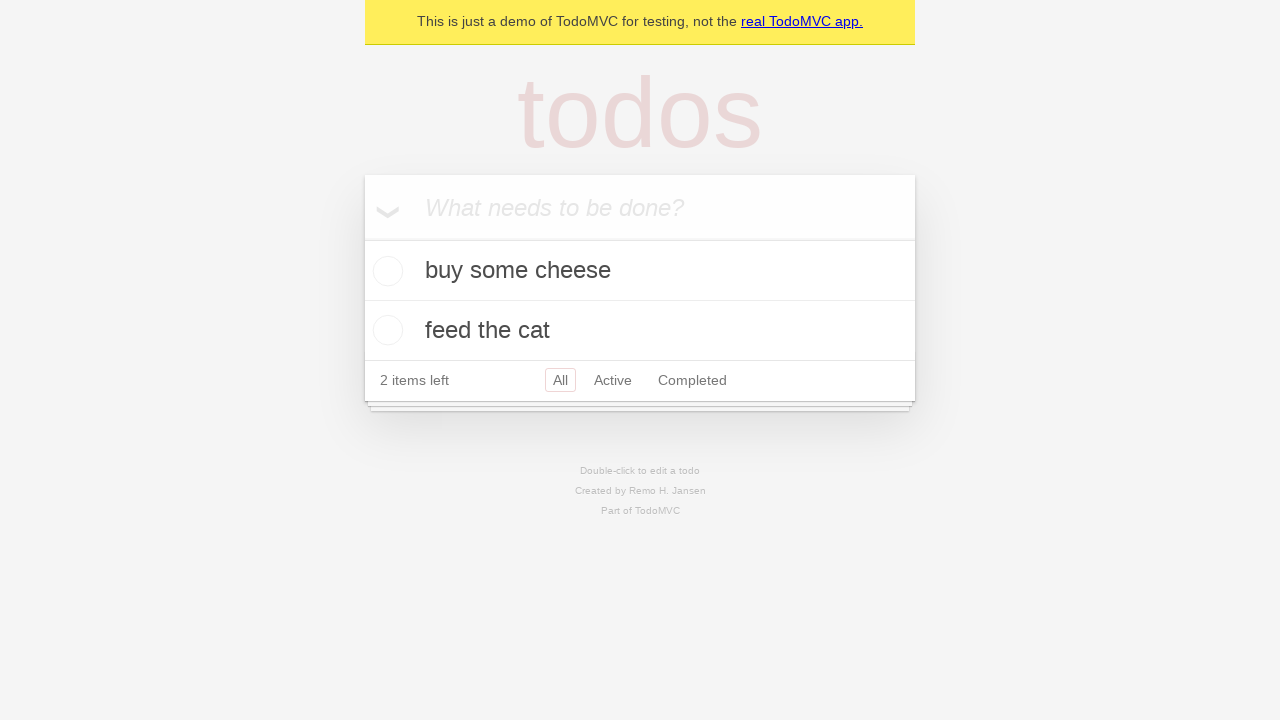

Filled todo input with 'book a doctors appointment' on internal:attr=[placeholder="What needs to be done?"i]
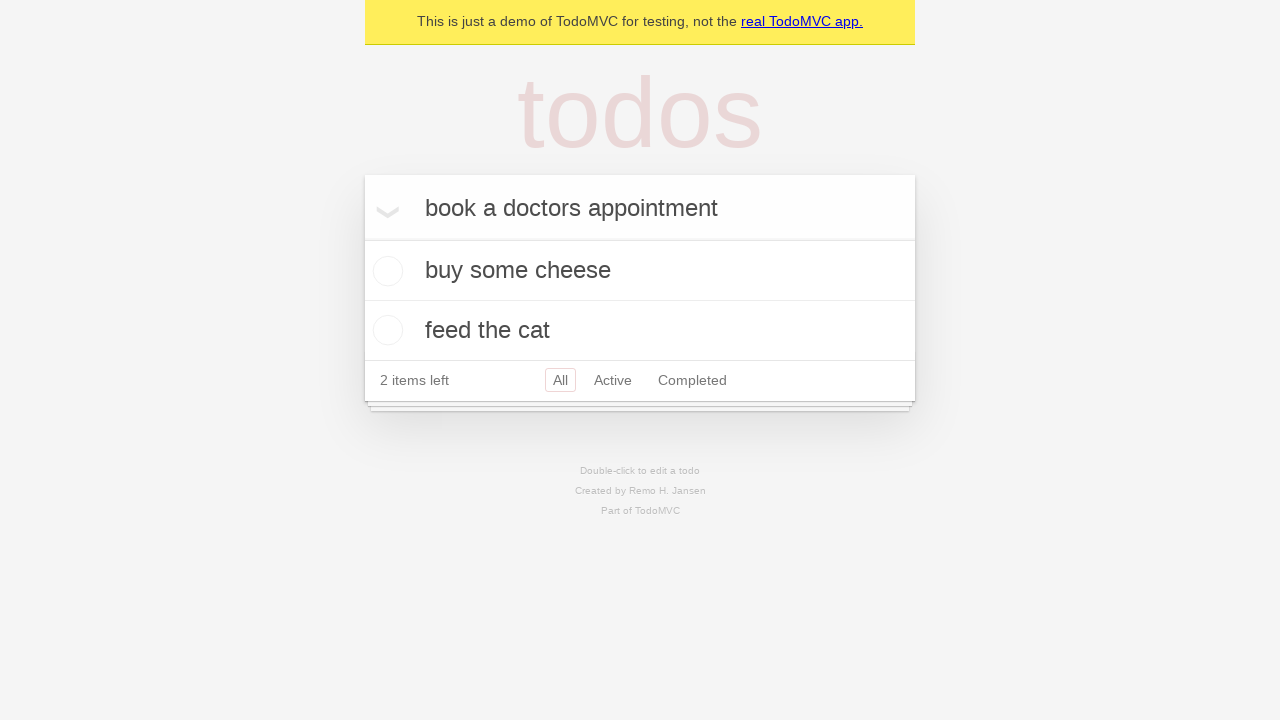

Pressed Enter to create todo 'book a doctors appointment' on internal:attr=[placeholder="What needs to be done?"i]
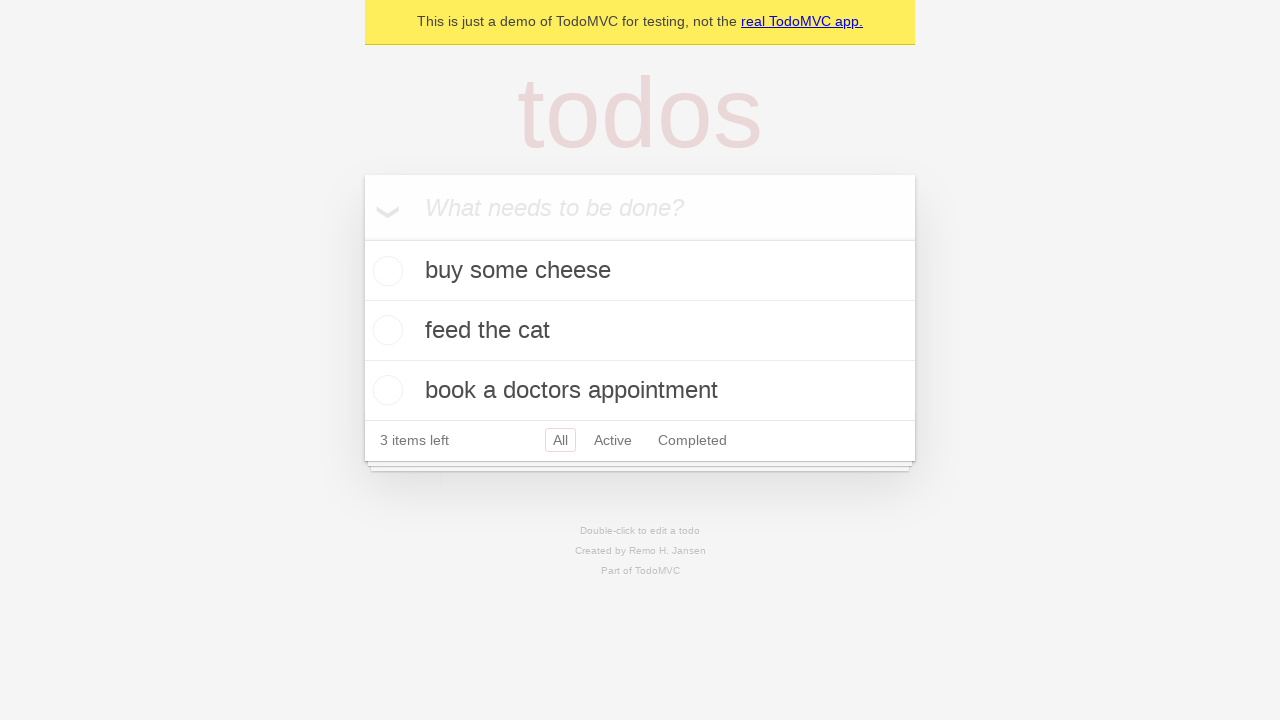

Waited for all 3 todos to be created
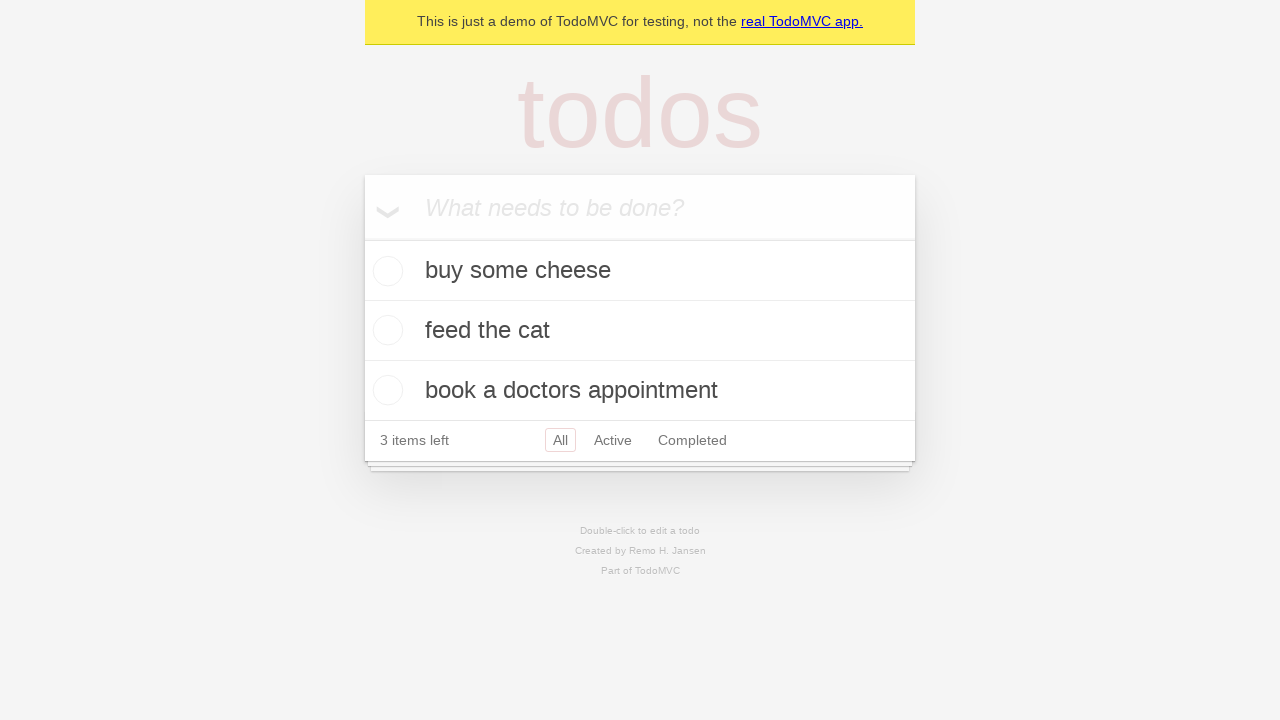

Located the toggle all checkbox
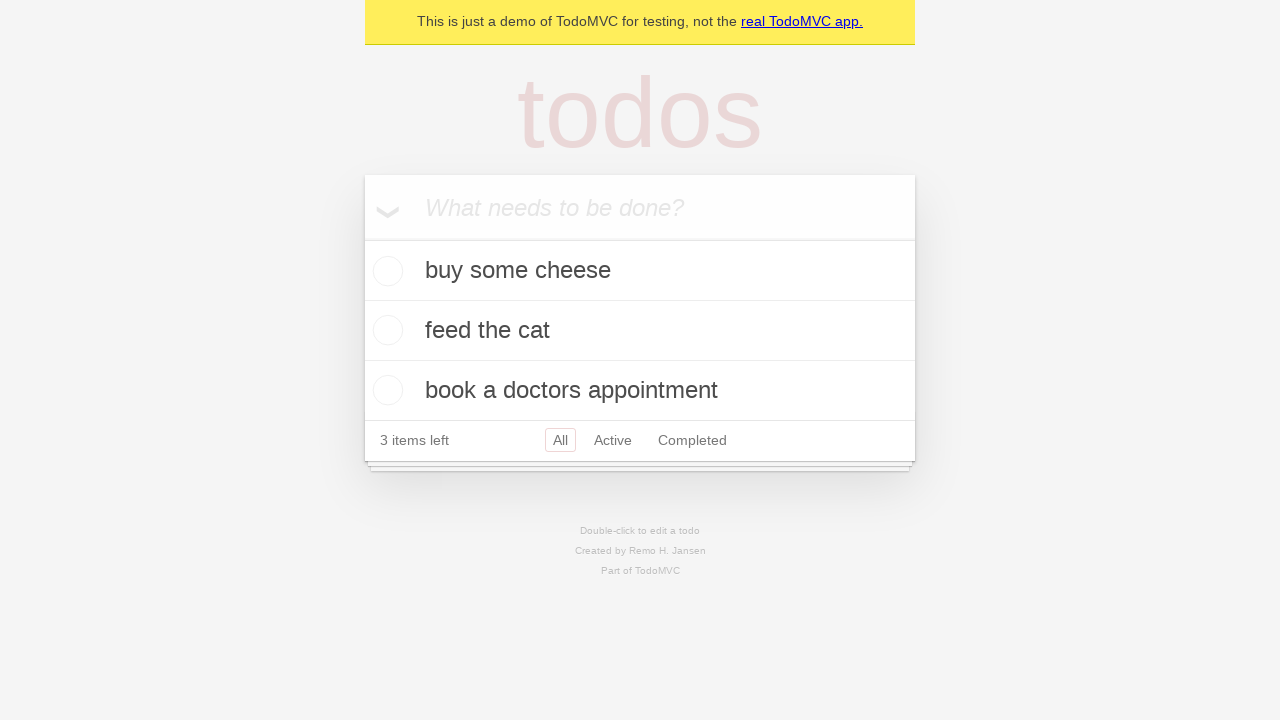

Checked toggle all to mark all items as complete at (362, 238) on internal:label="Mark all as complete"i
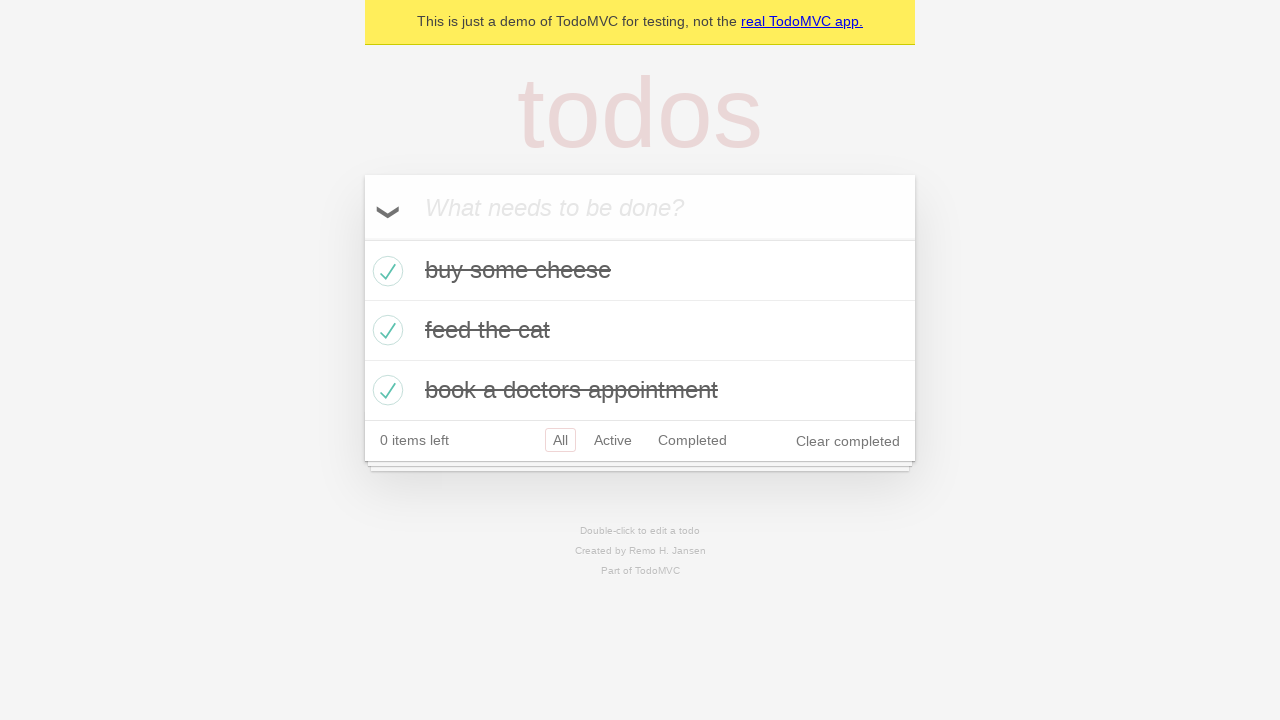

Unchecked toggle all to clear the complete state of all items at (362, 238) on internal:label="Mark all as complete"i
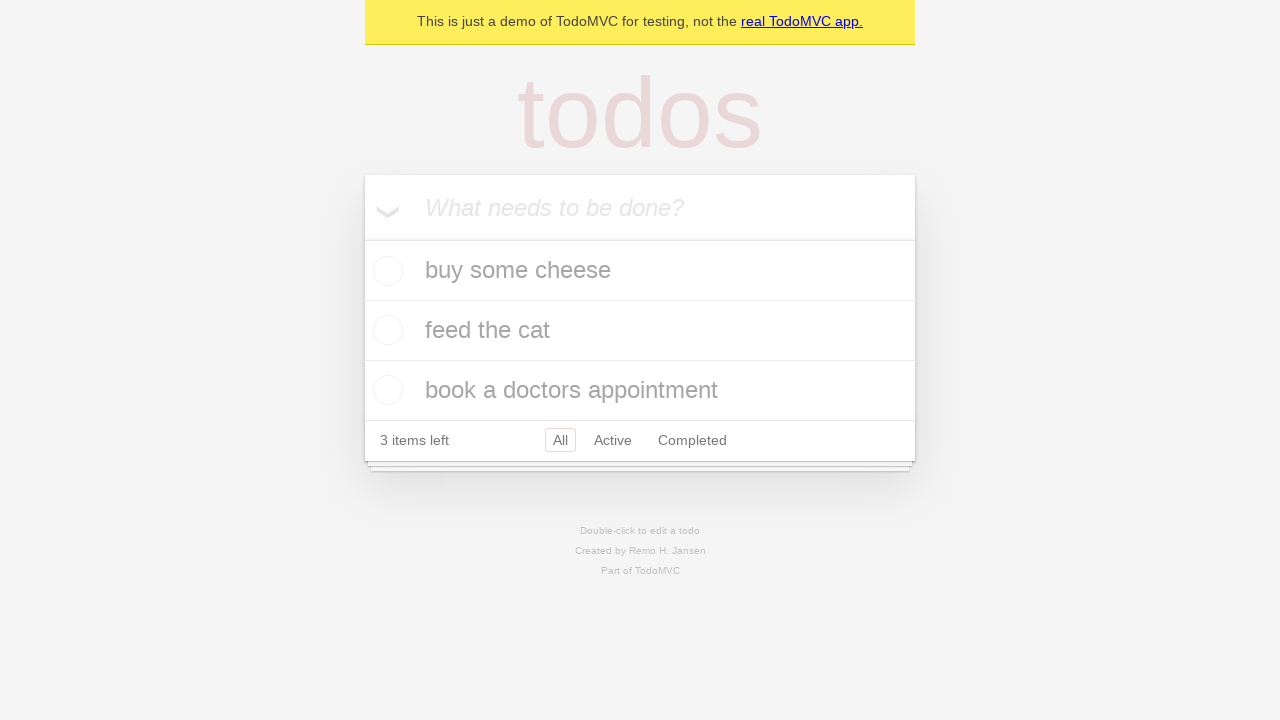

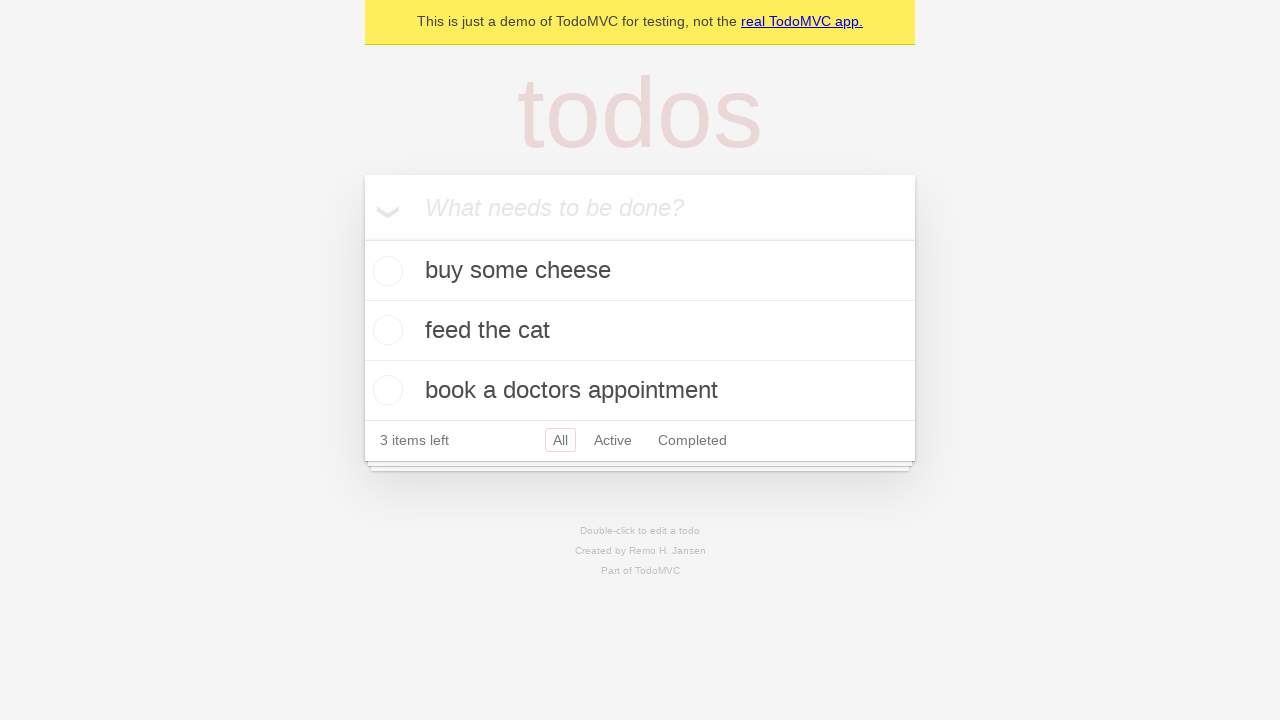